Tests data table sorting in descending order on a table with semantic class attributes by clicking the dues column header twice and verifying values are in descending order.

Starting URL: http://the-internet.herokuapp.com/tables

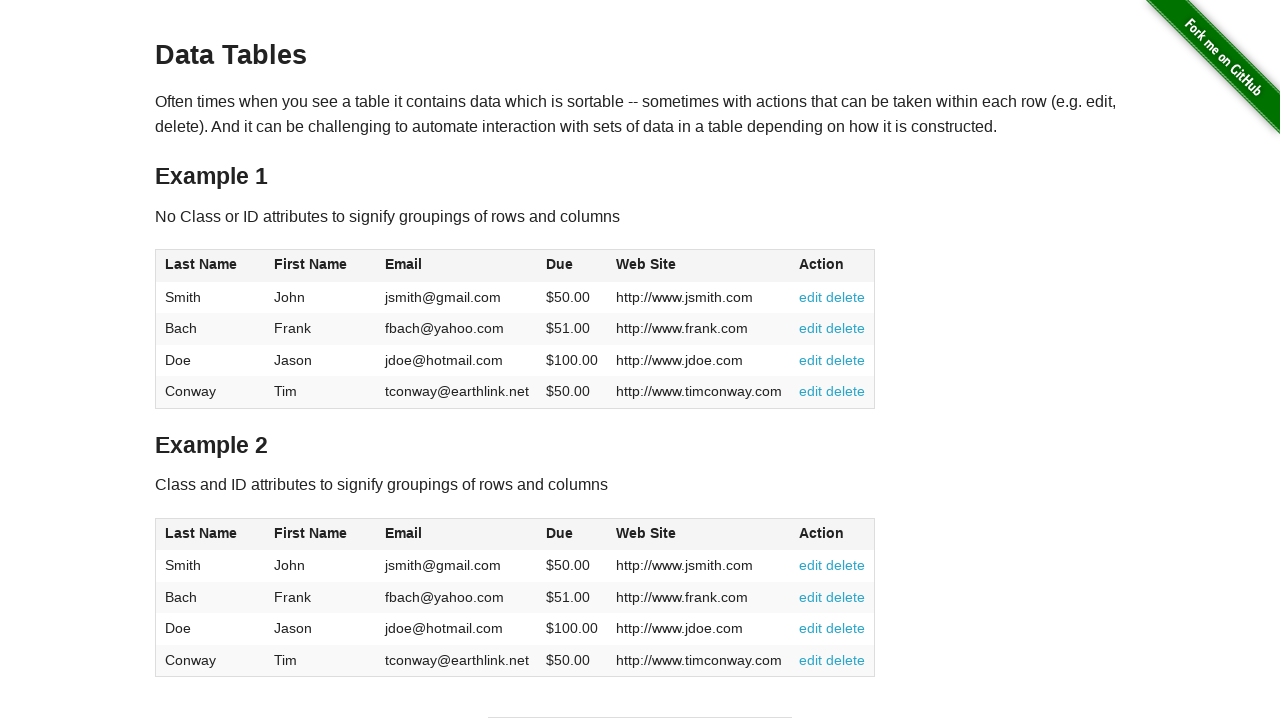

Clicked dues column header to sort ascending at (560, 533) on #table2 thead .dues
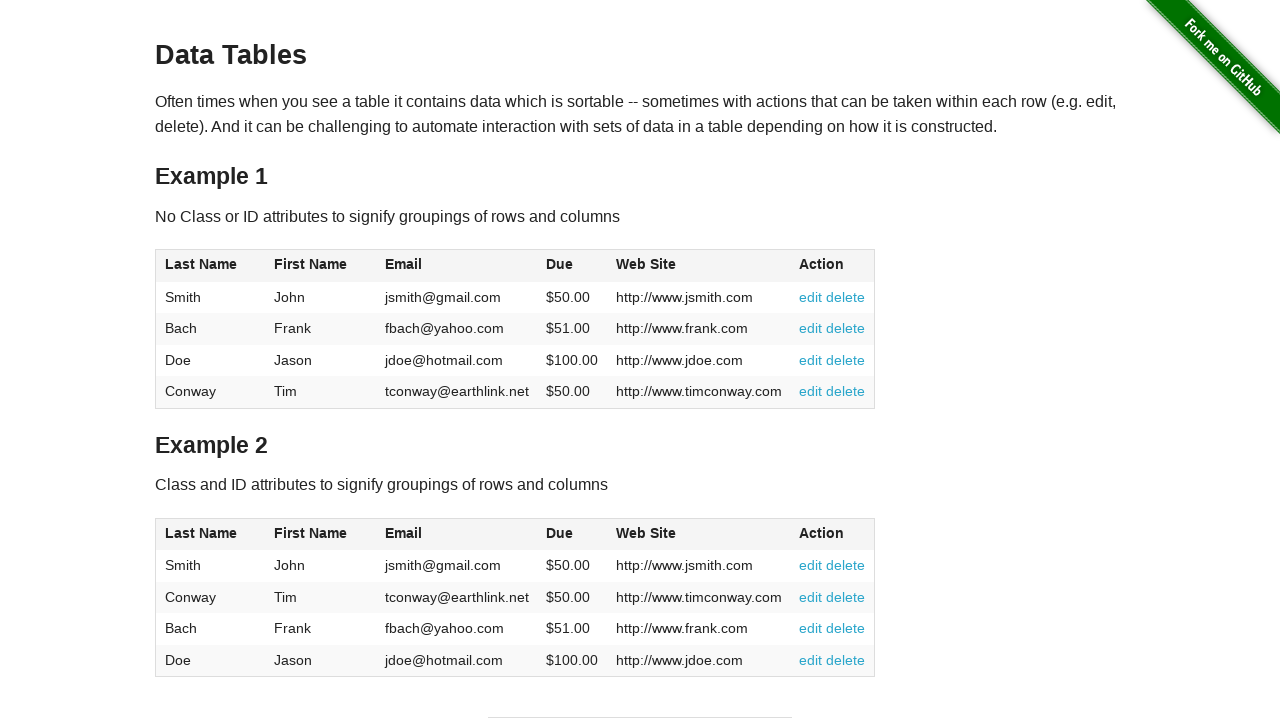

Clicked dues column header again to sort in descending order at (560, 533) on #table2 thead .dues
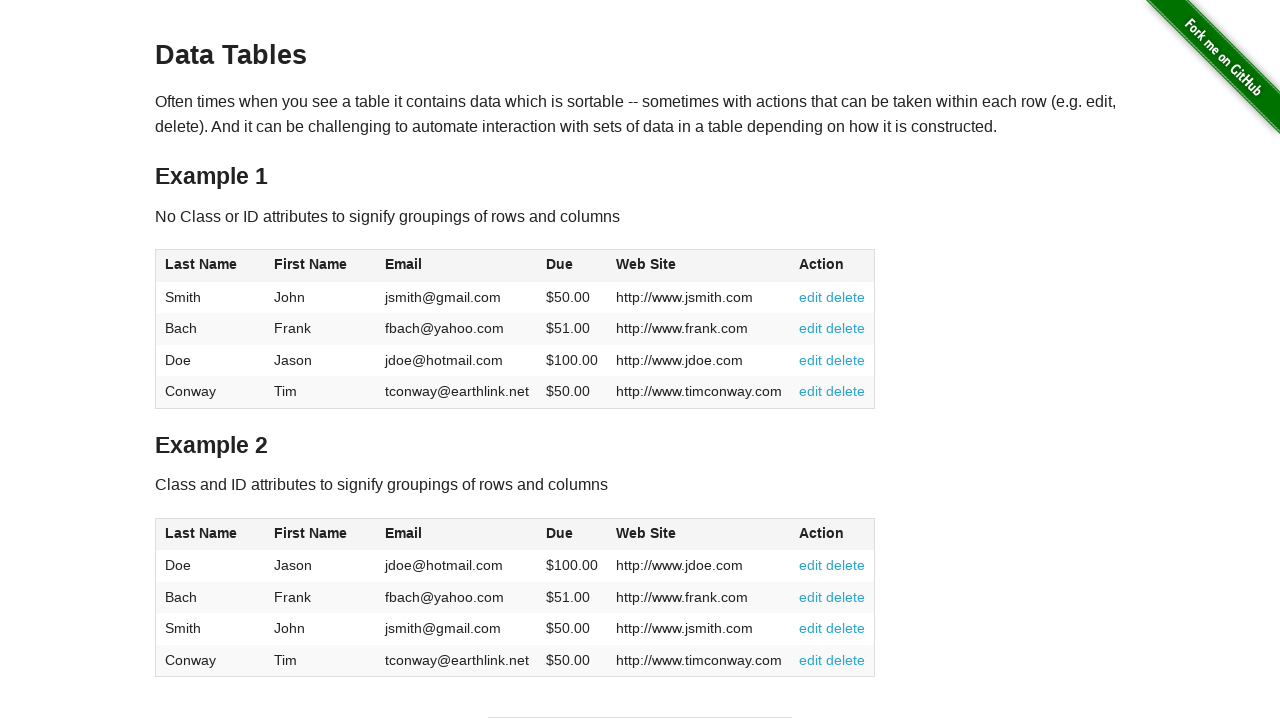

Dues column cells loaded in descending order
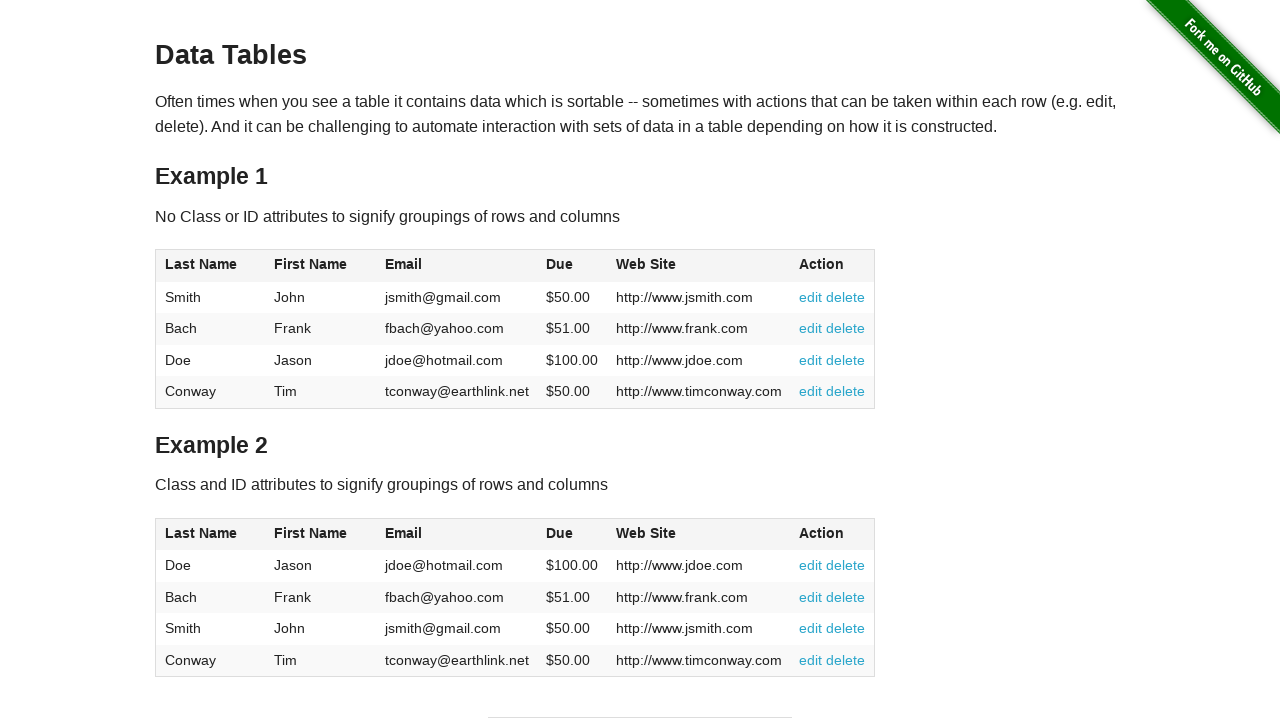

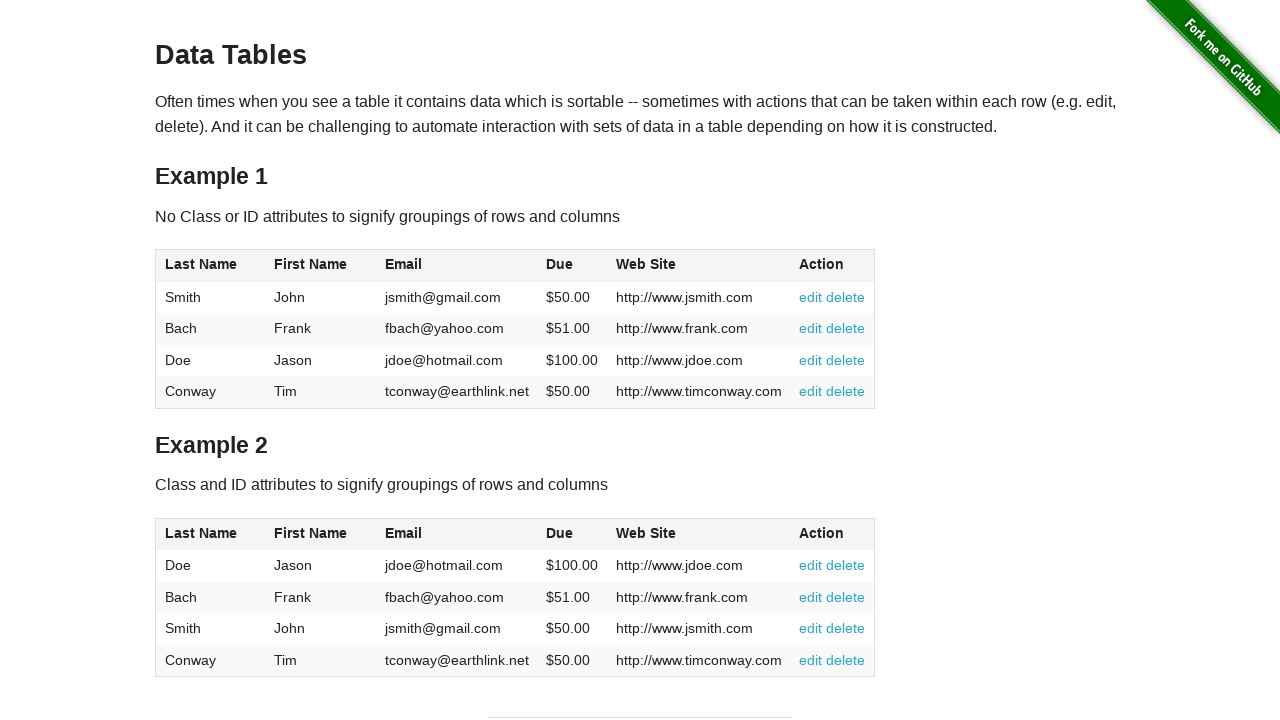